Tests interacting with a blog page by sending keys to the active element and clicking a link to open a popup window

Starting URL: http://omayo.blogspot.com/

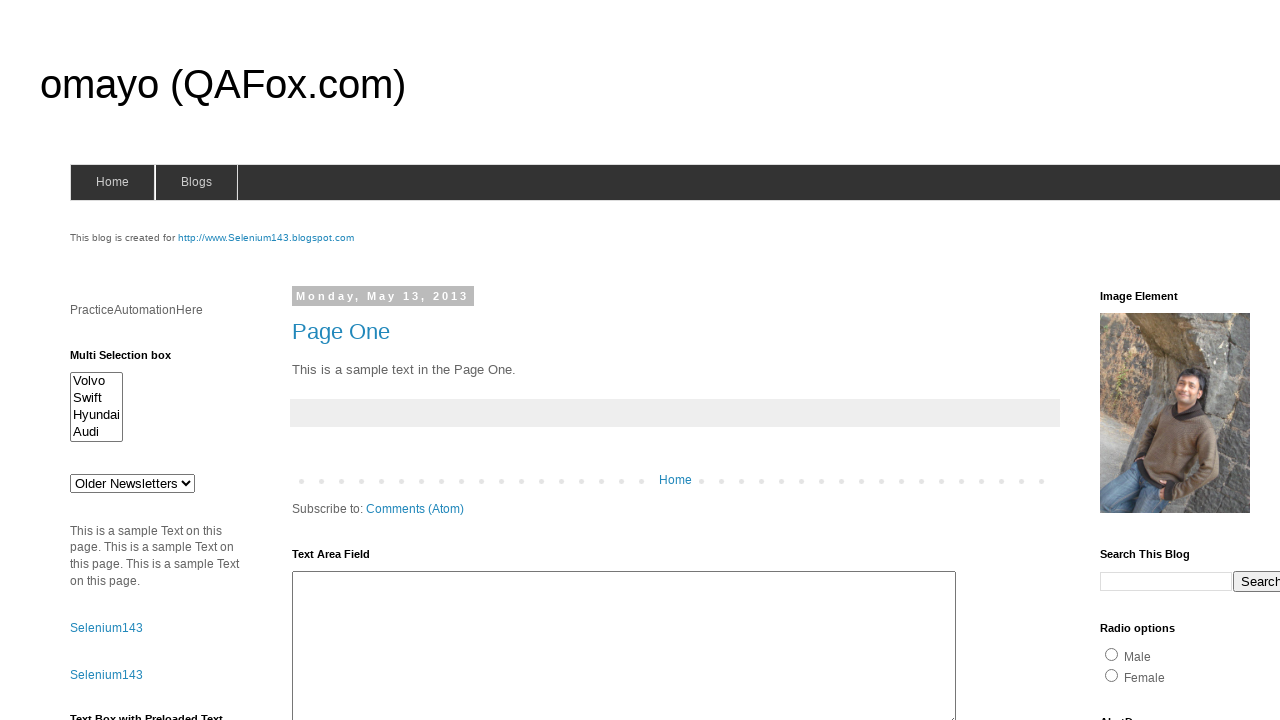

Set viewport size to 1920x1080
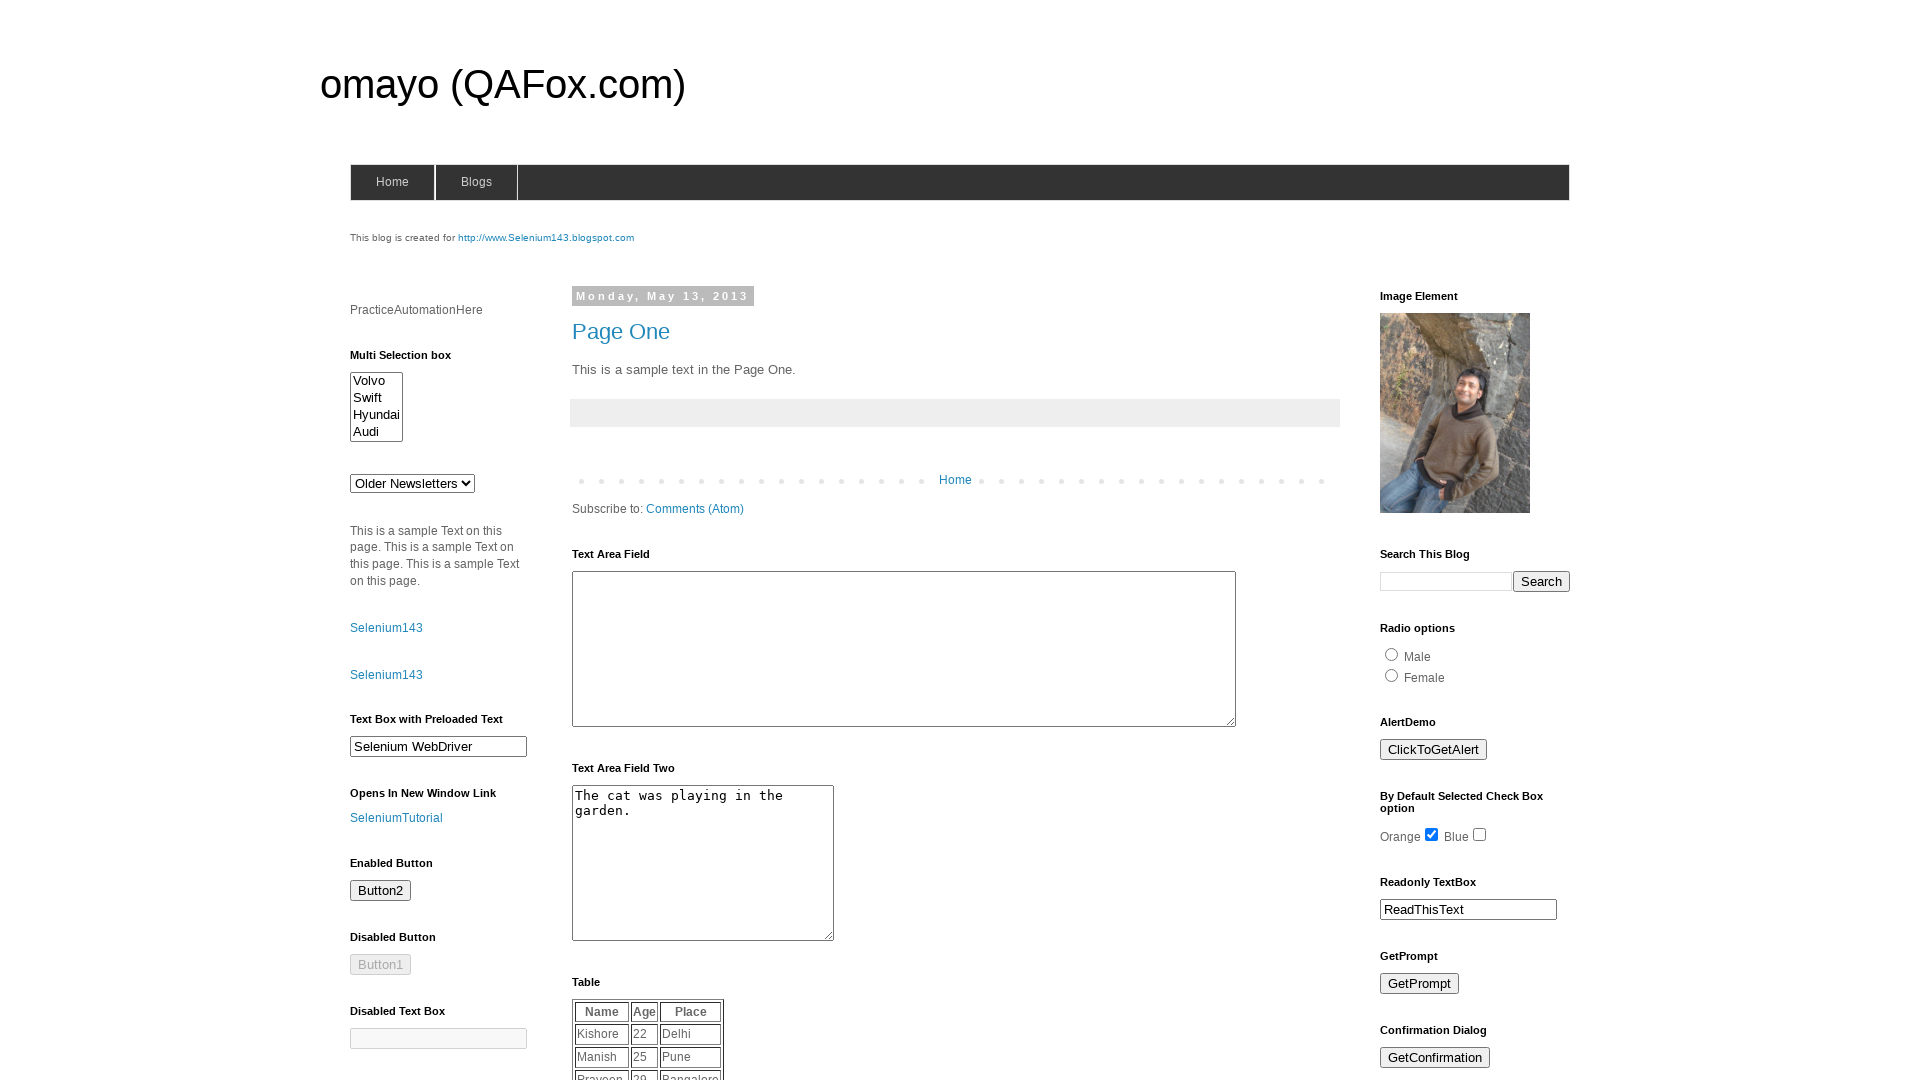

Typed 'omayo' into the active element
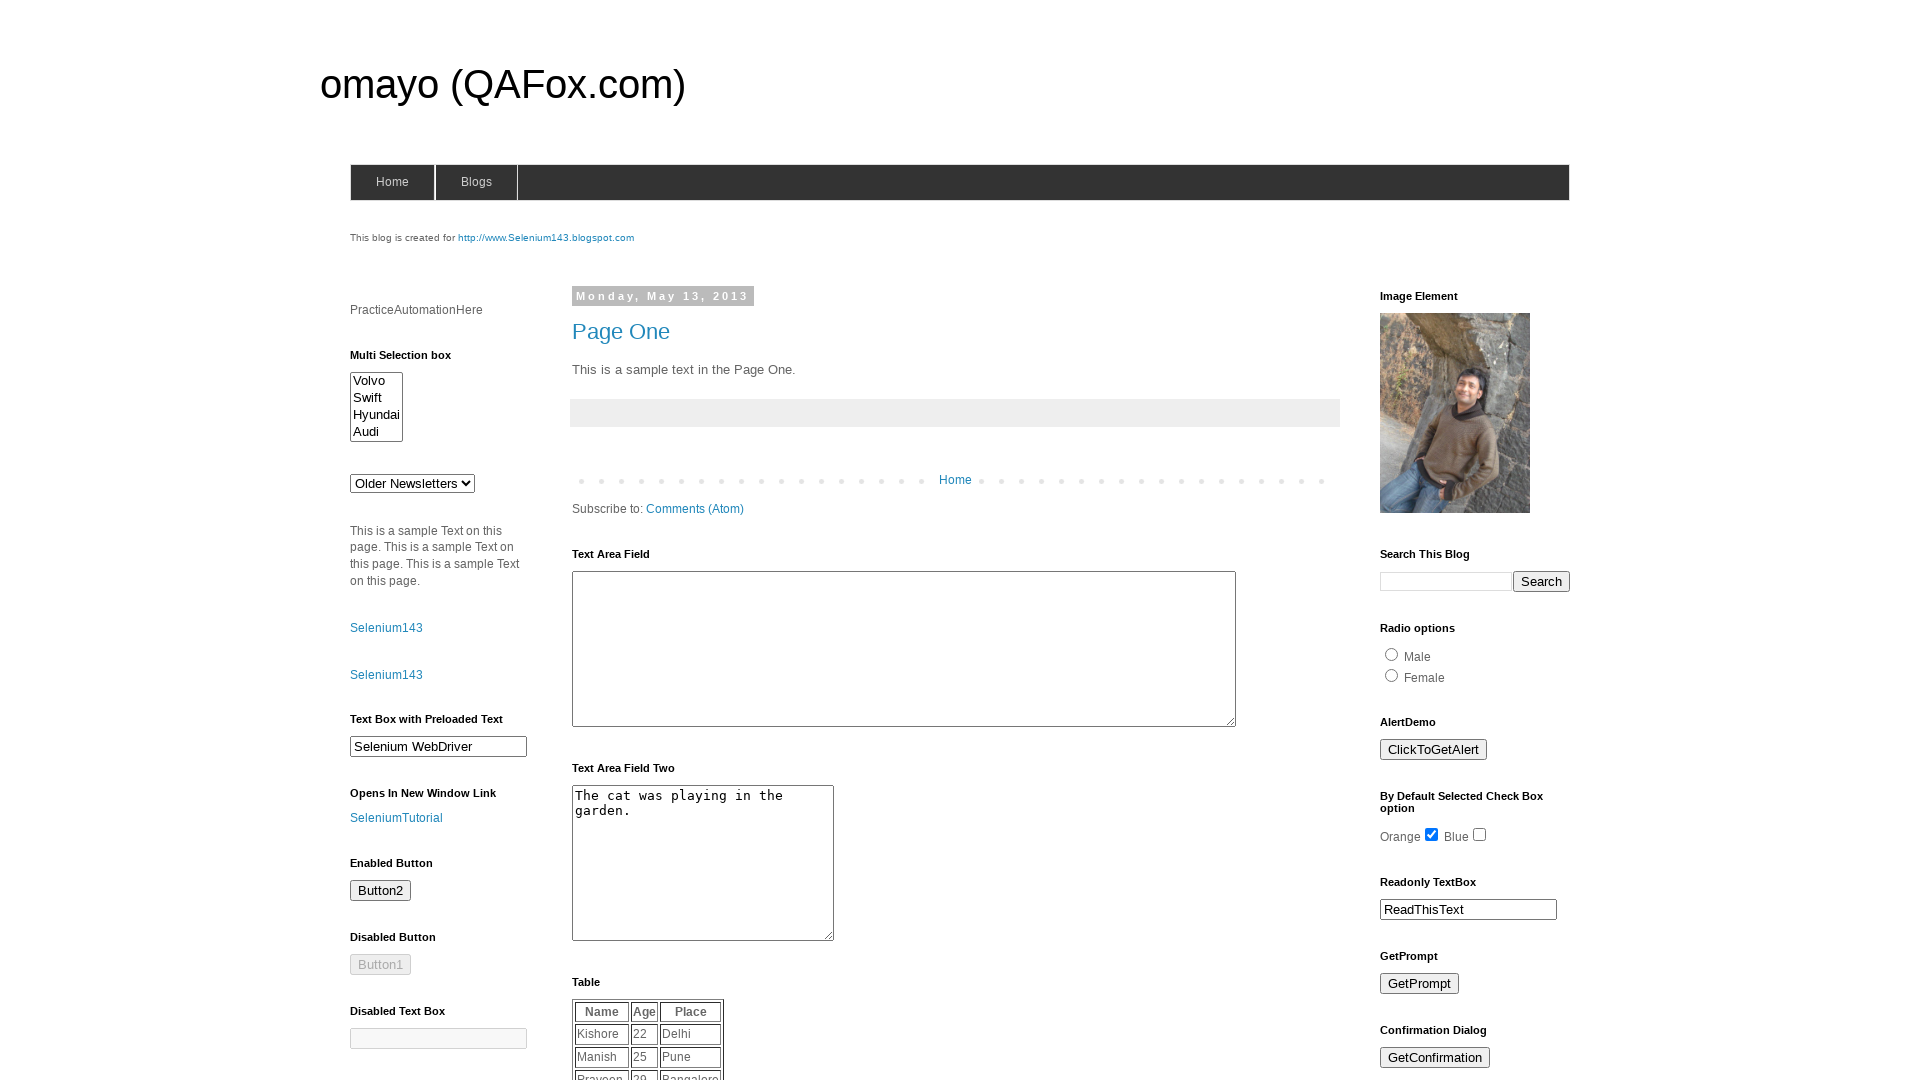

Pressed Enter key to submit search
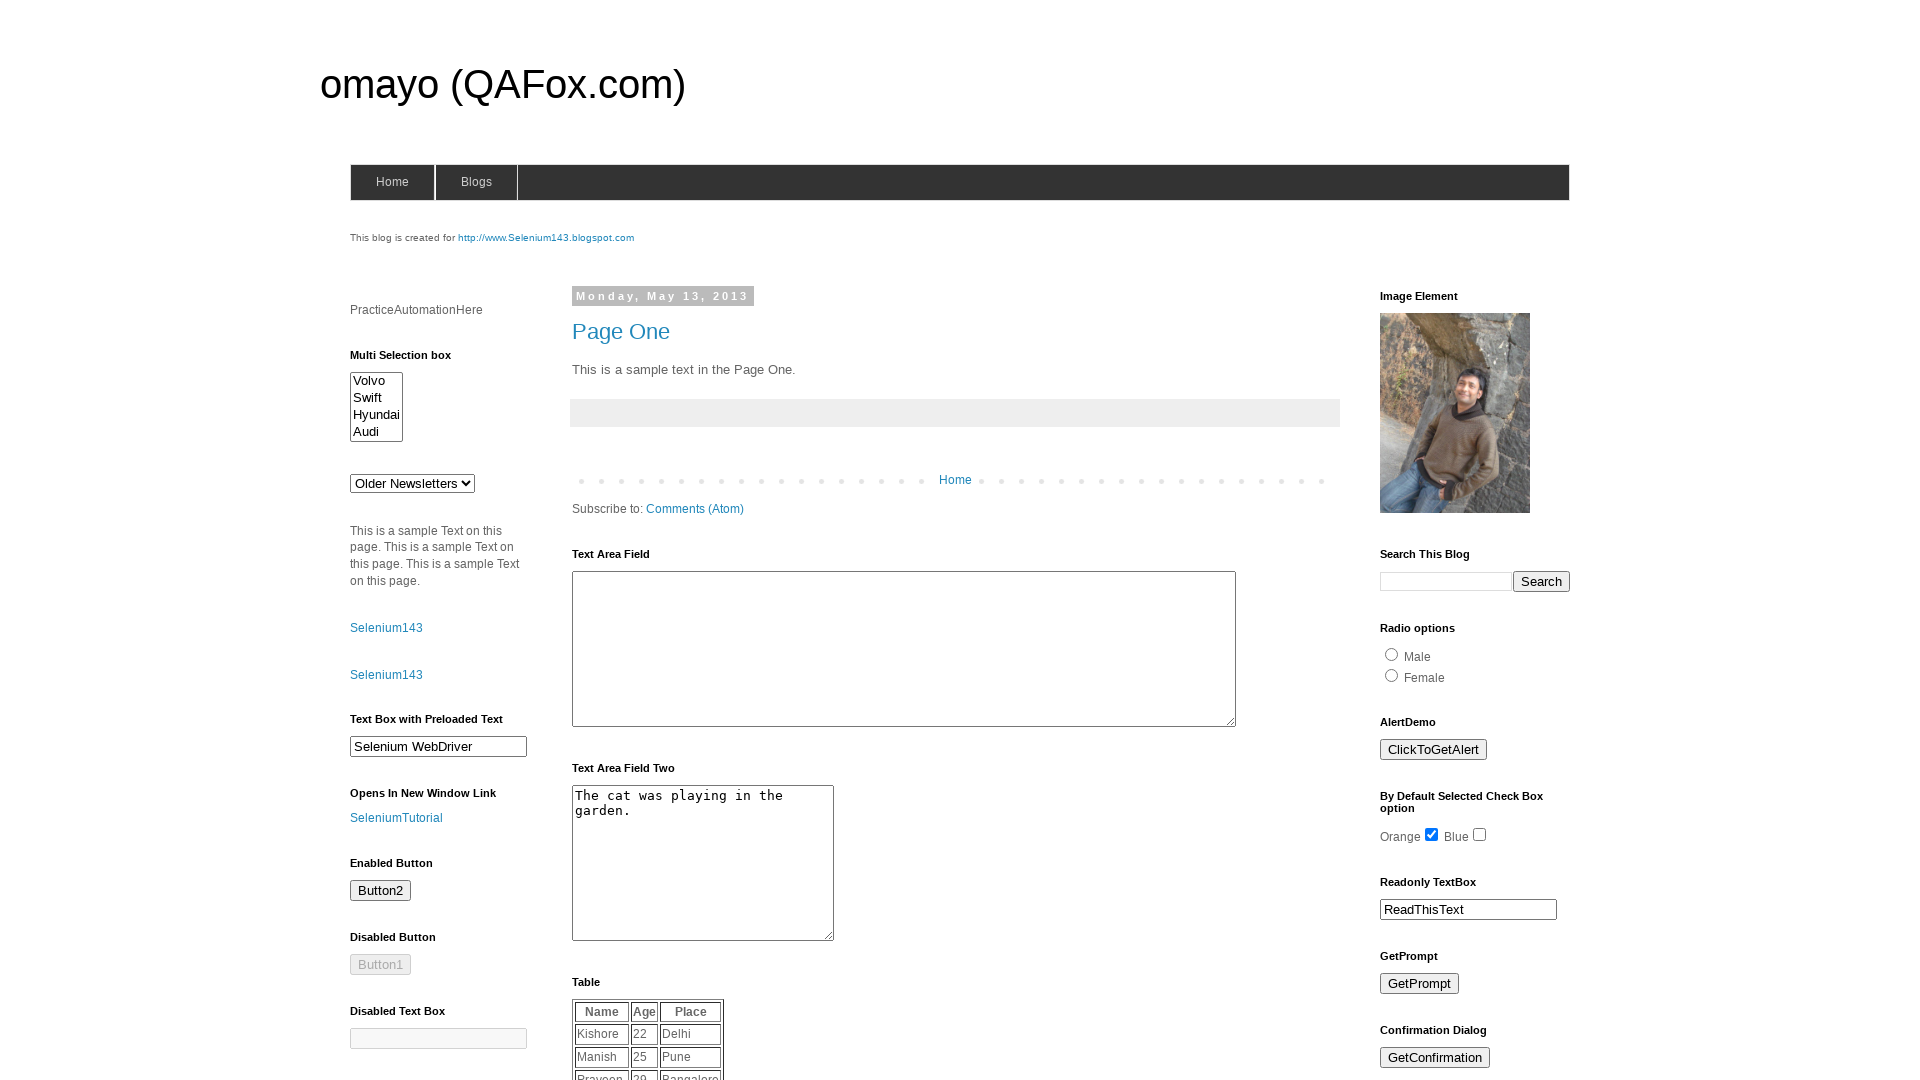

Waited 2 seconds for page to process
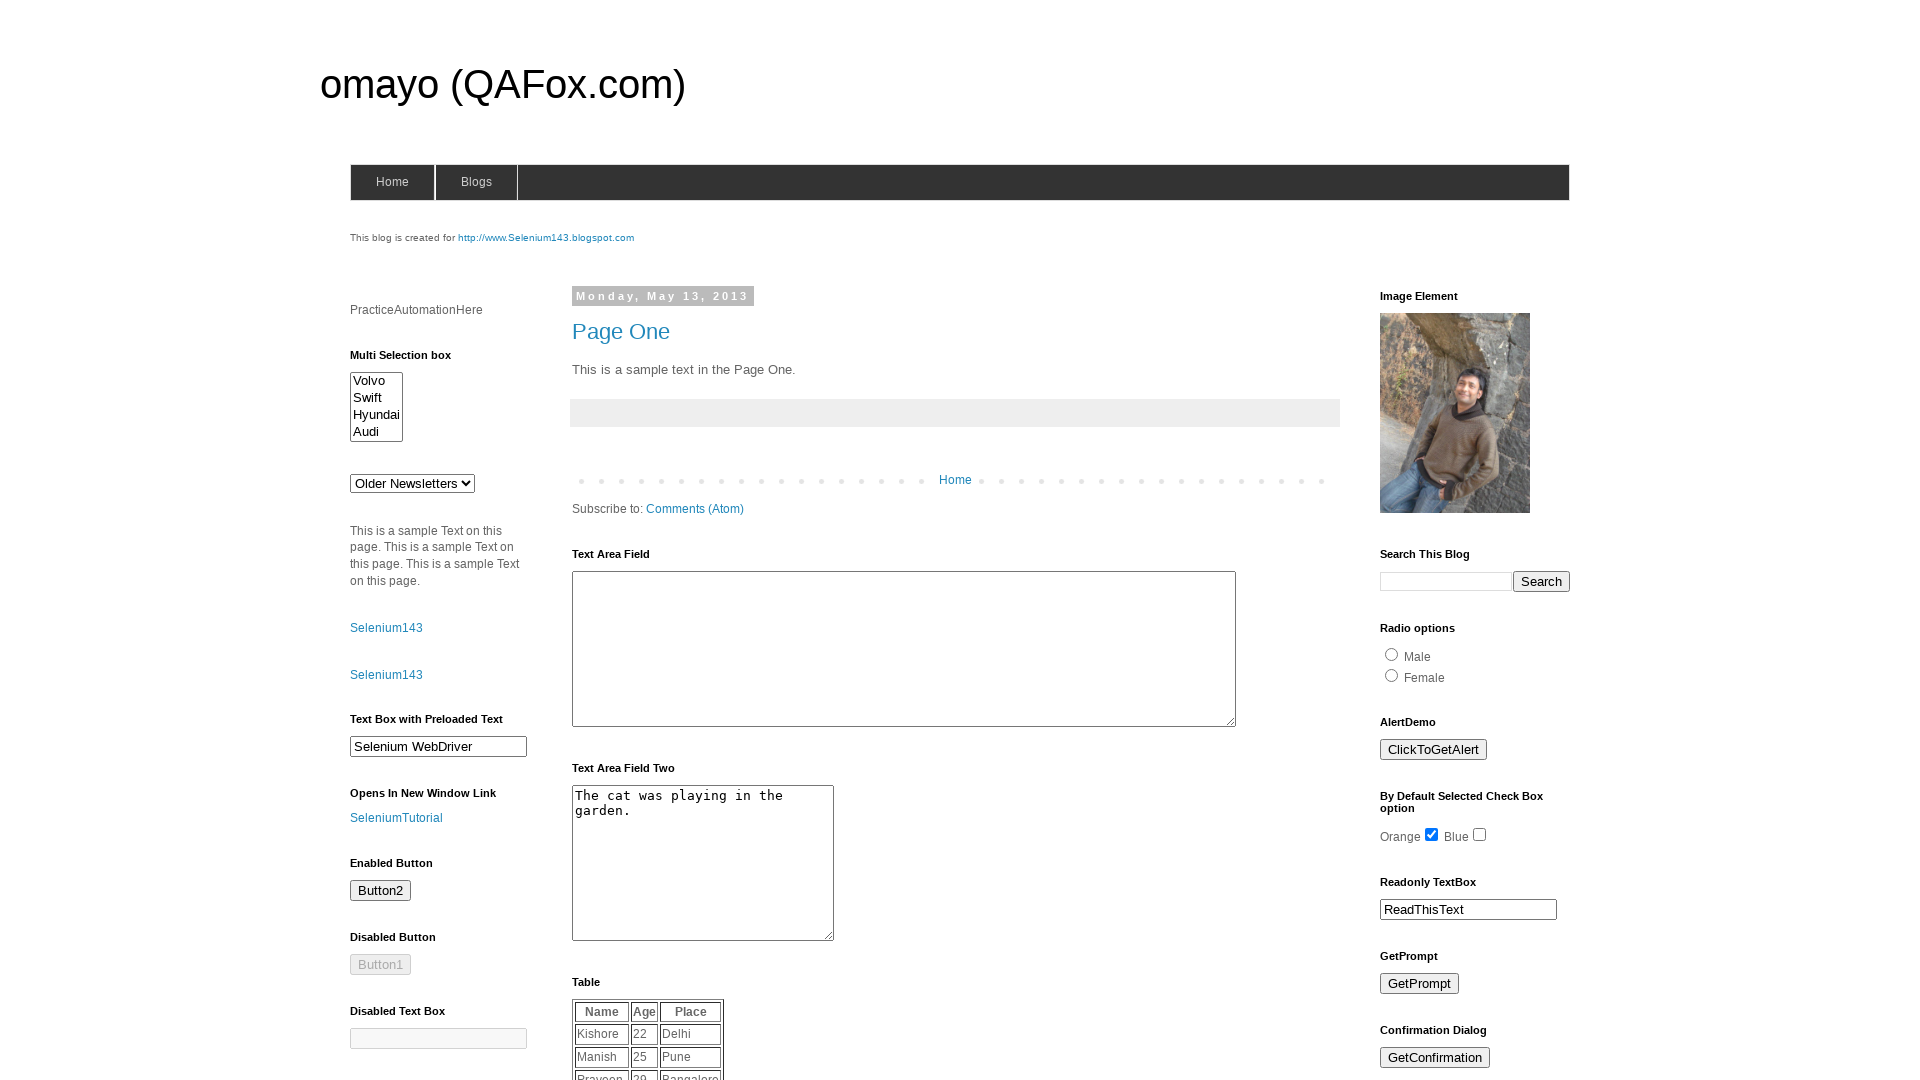

Clicked 'Open a popup window' link at (412, 540) on xpath=//a[text()='Open a popup window']
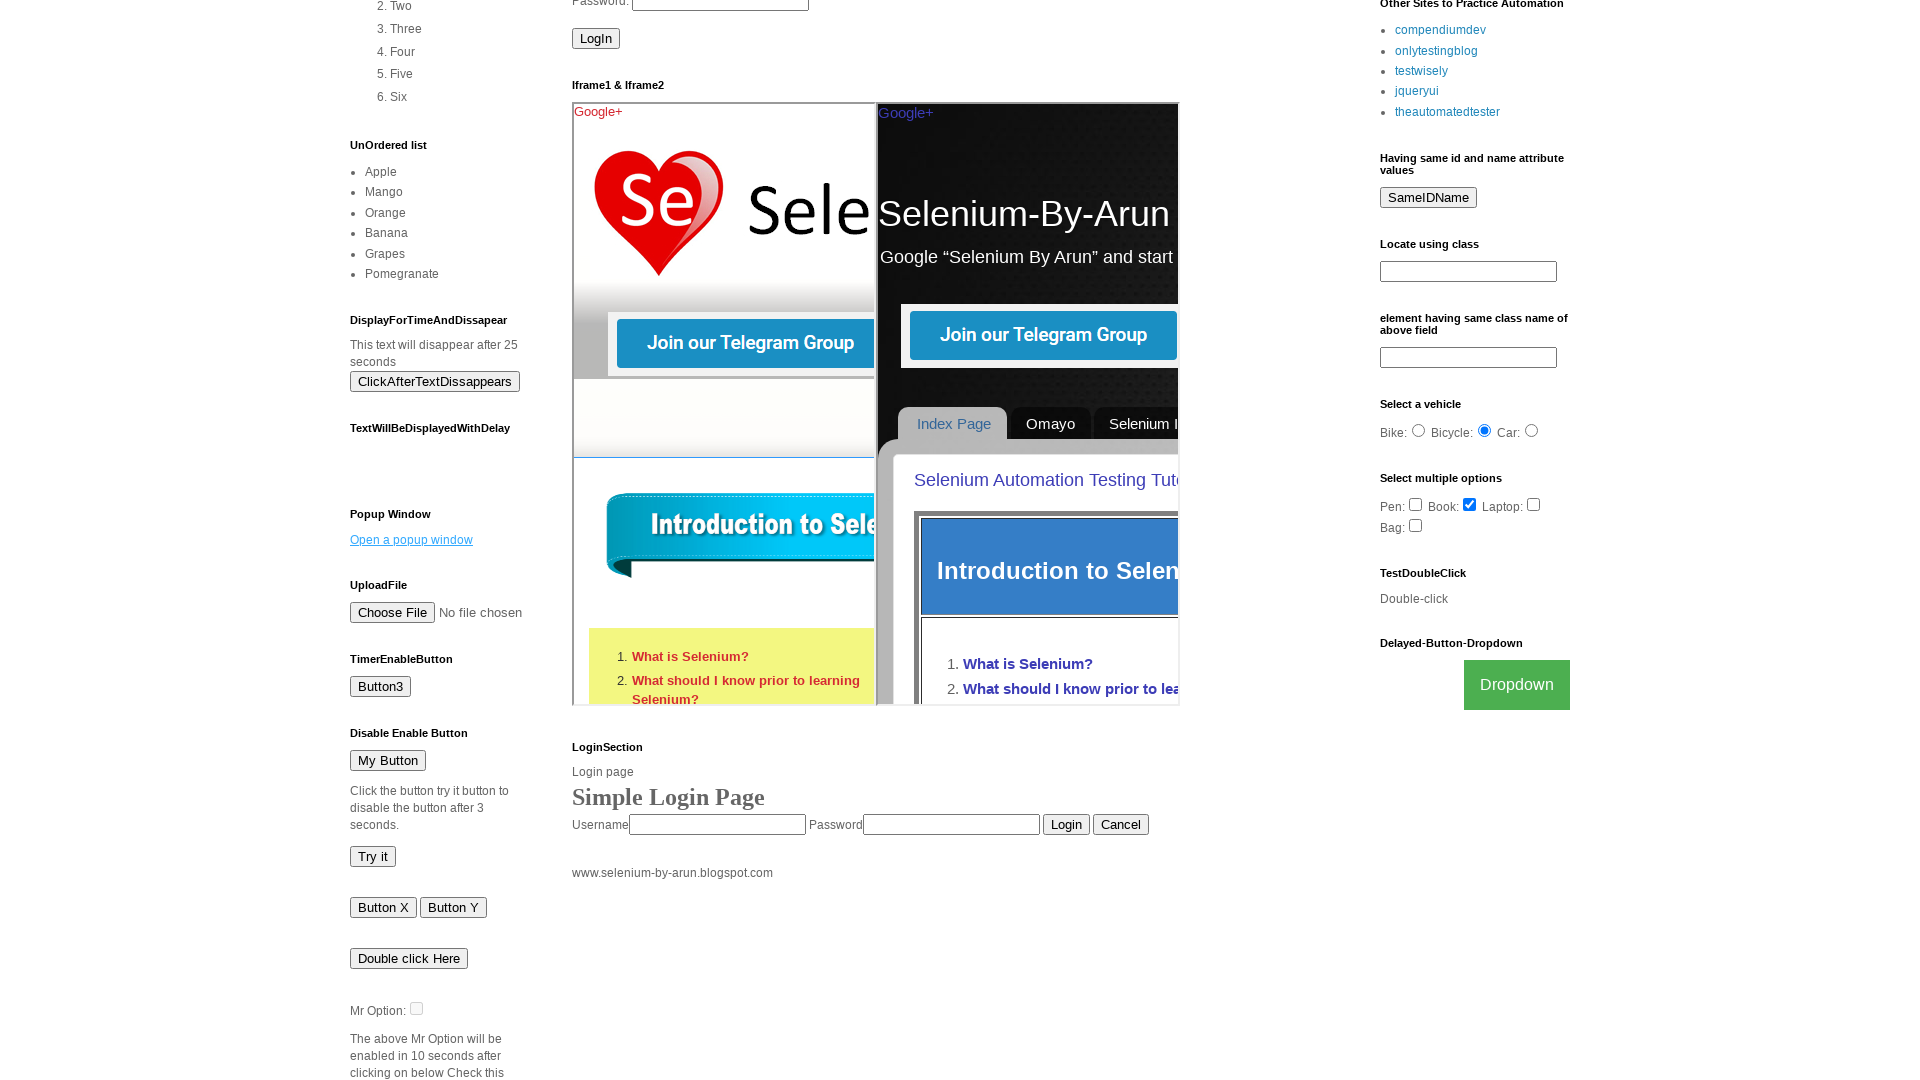

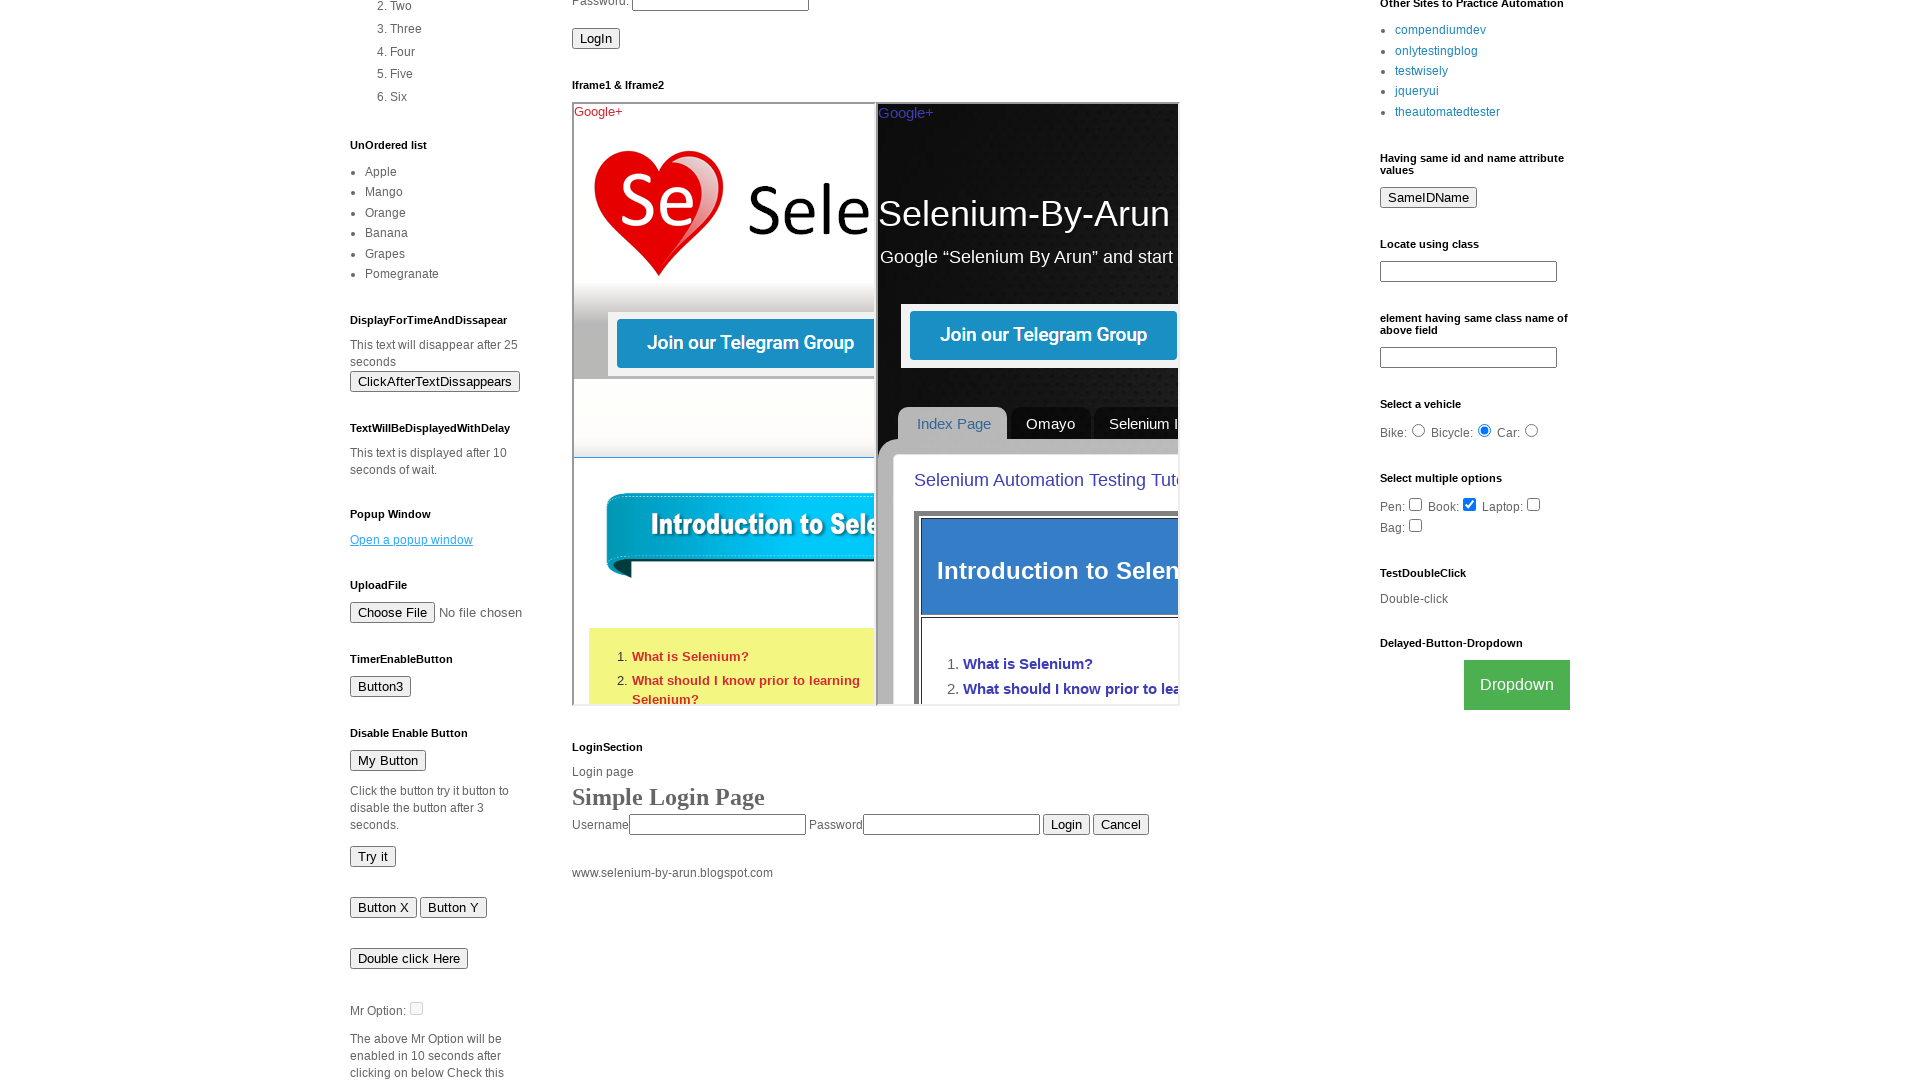